Tests explicit wait functionality by waiting for a price to change to $100, then clicking a book button, reading a value, calculating a mathematical expression (log of absolute value of 12*sin(x)), and submitting the answer.

Starting URL: http://suninjuly.github.io/explicit_wait2.html

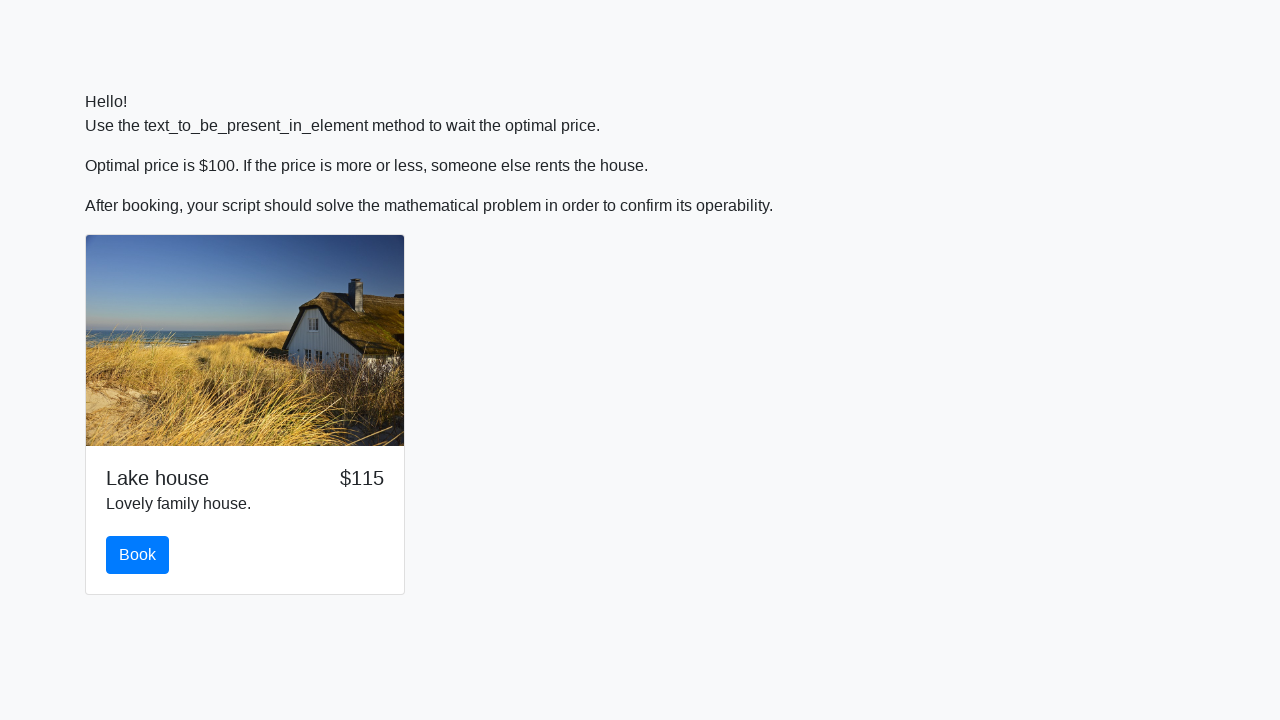

Waited for price to change to $100
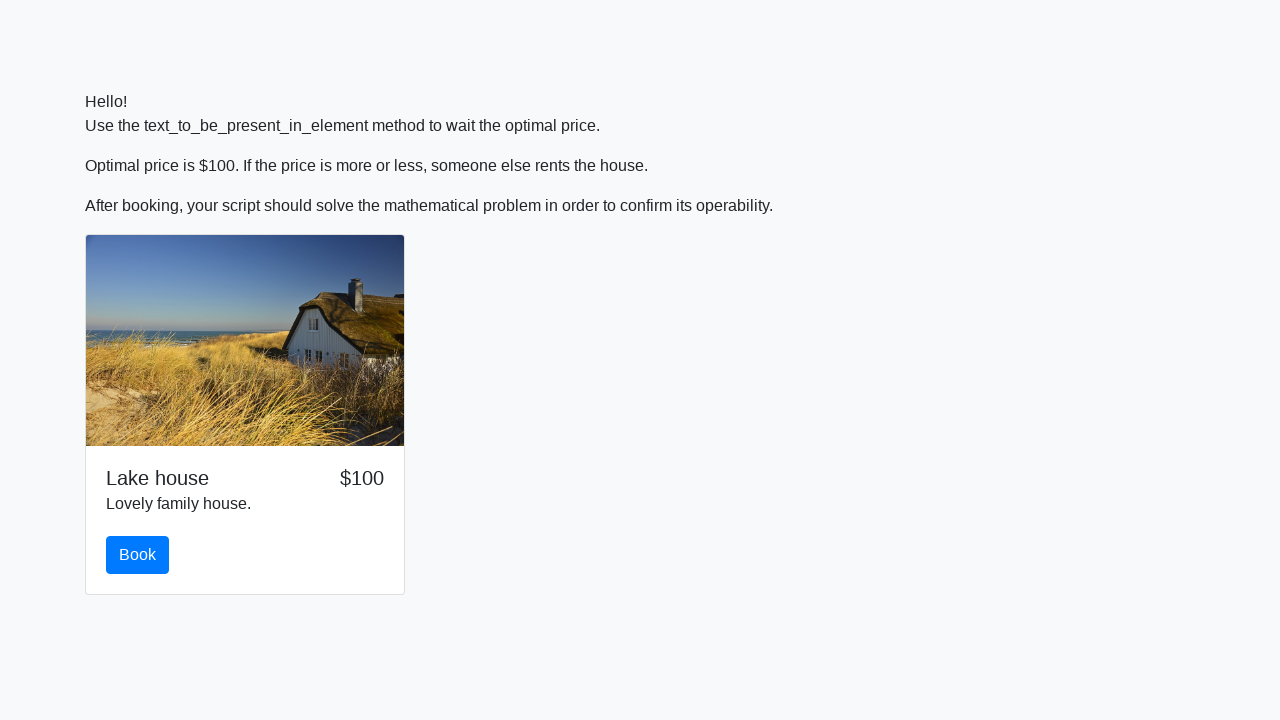

Clicked the book button at (138, 555) on #book
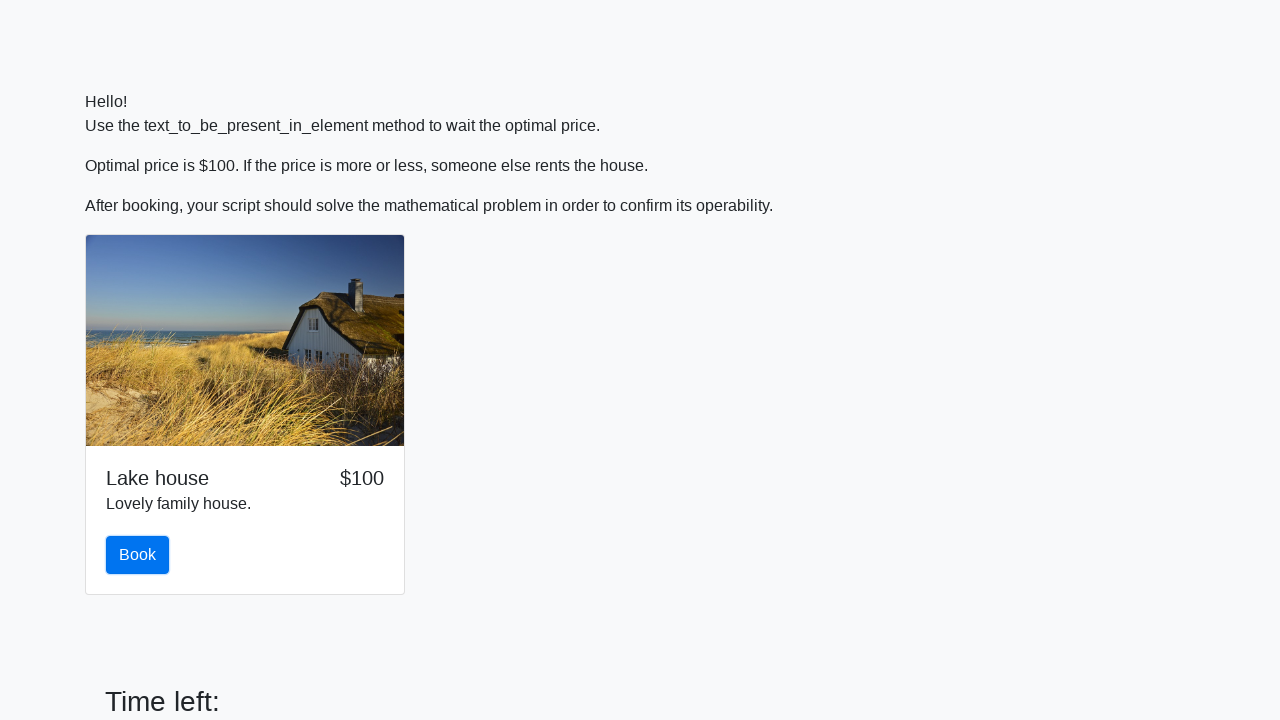

Retrieved x value from the page
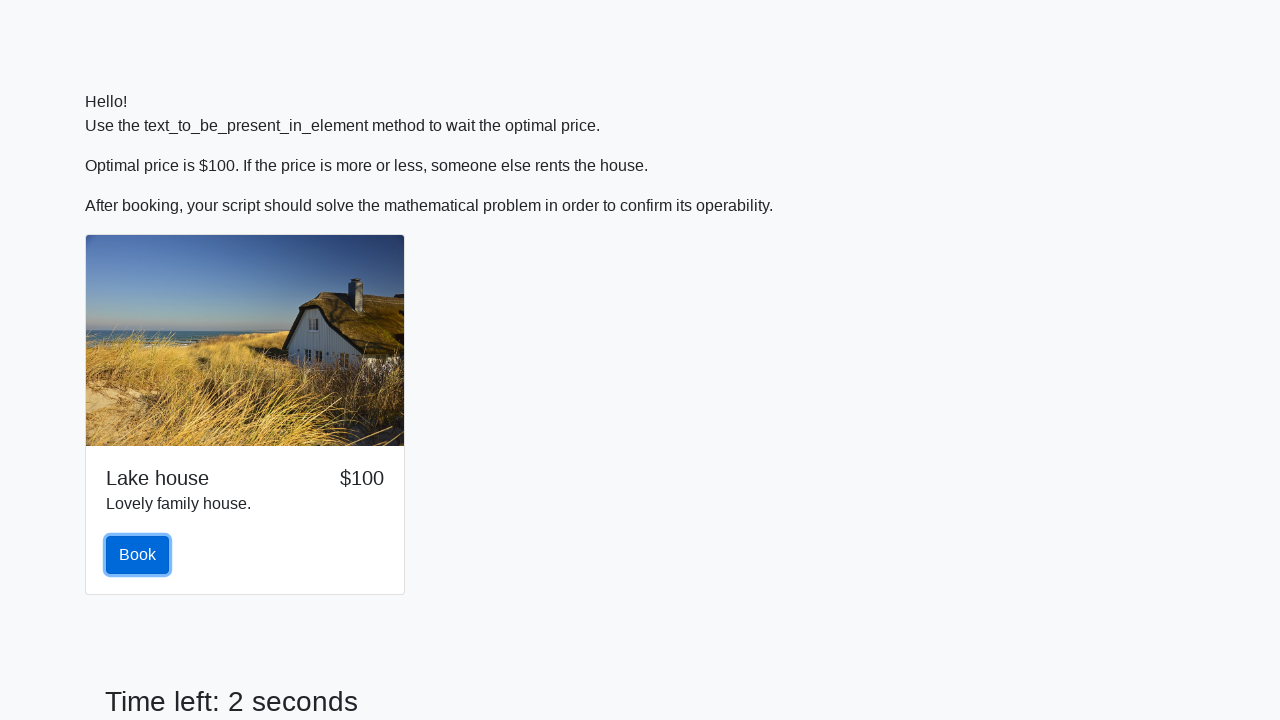

Parsed x value as integer: 87
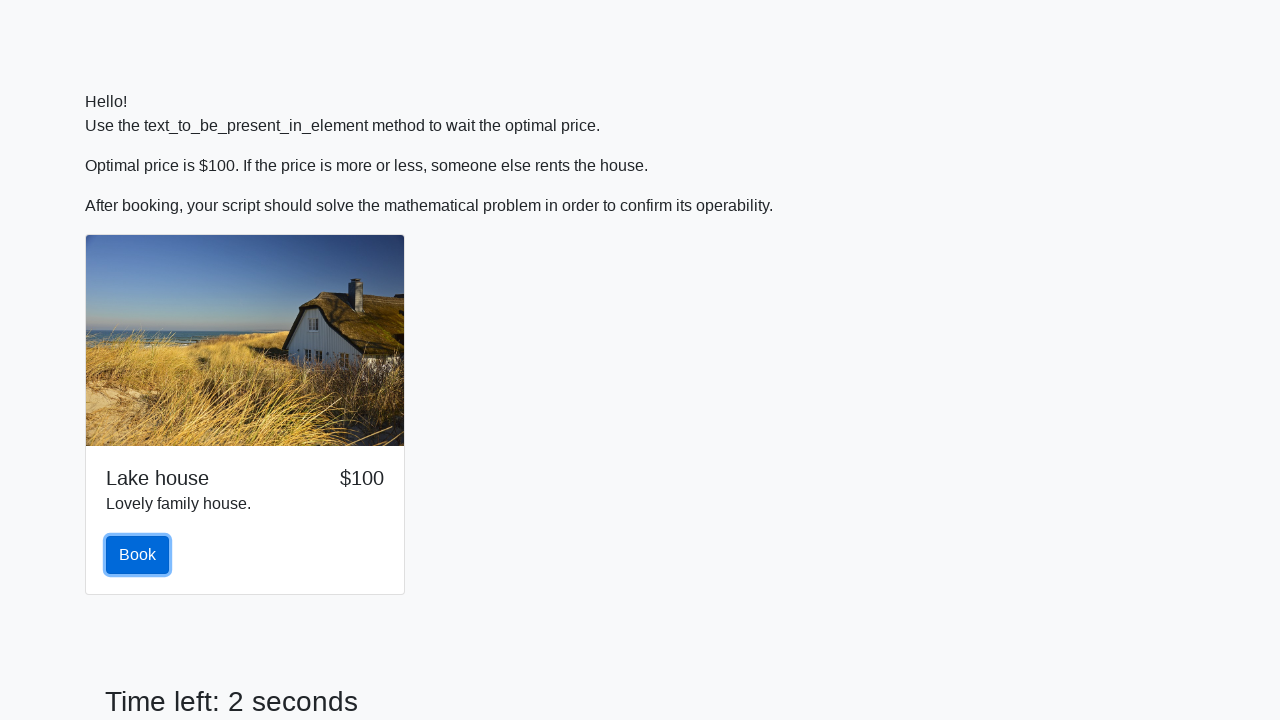

Calculated answer using log(abs(12*sin(x))): 2.28867013136476
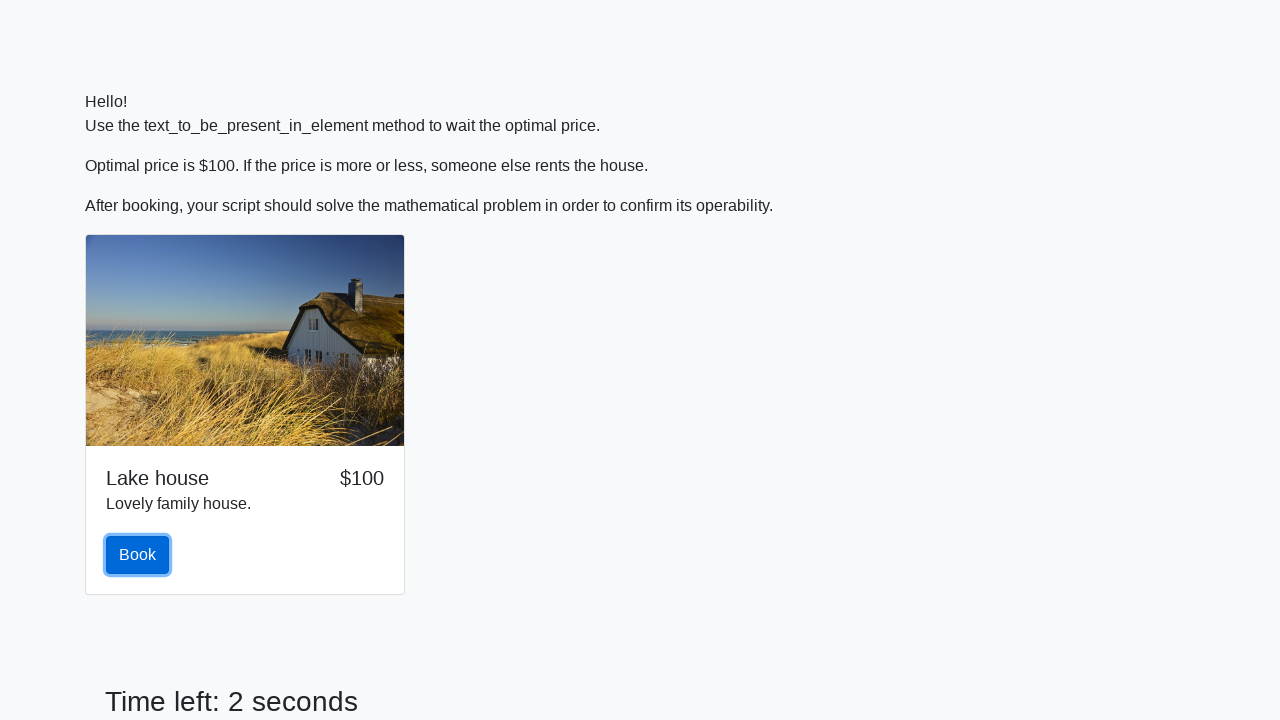

Filled answer field with calculated value on #answer
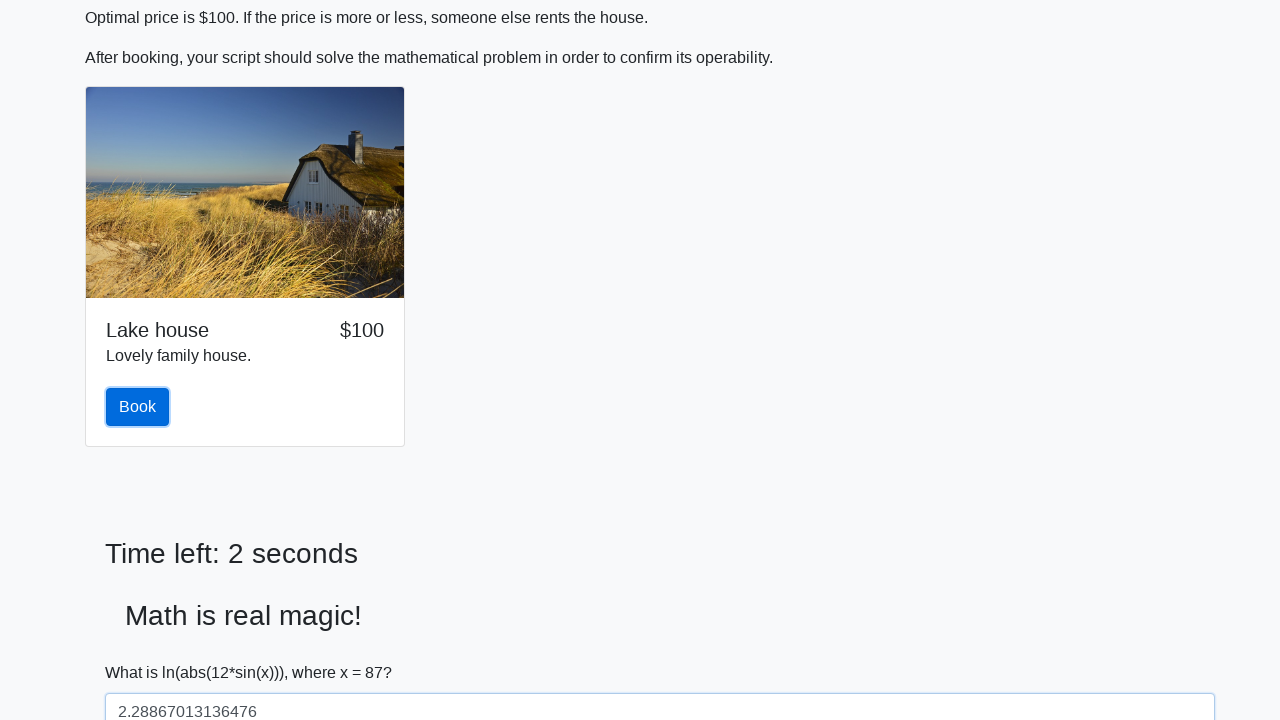

Clicked the solve button to submit answer at (143, 651) on #solve
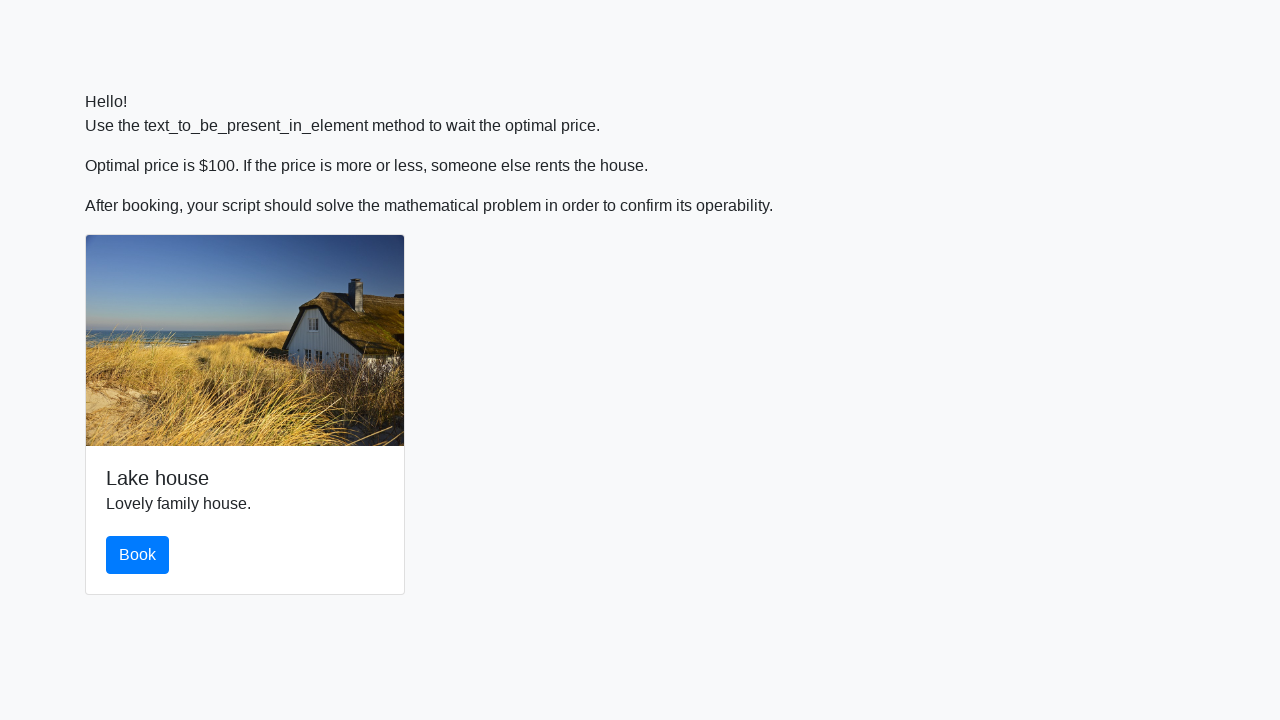

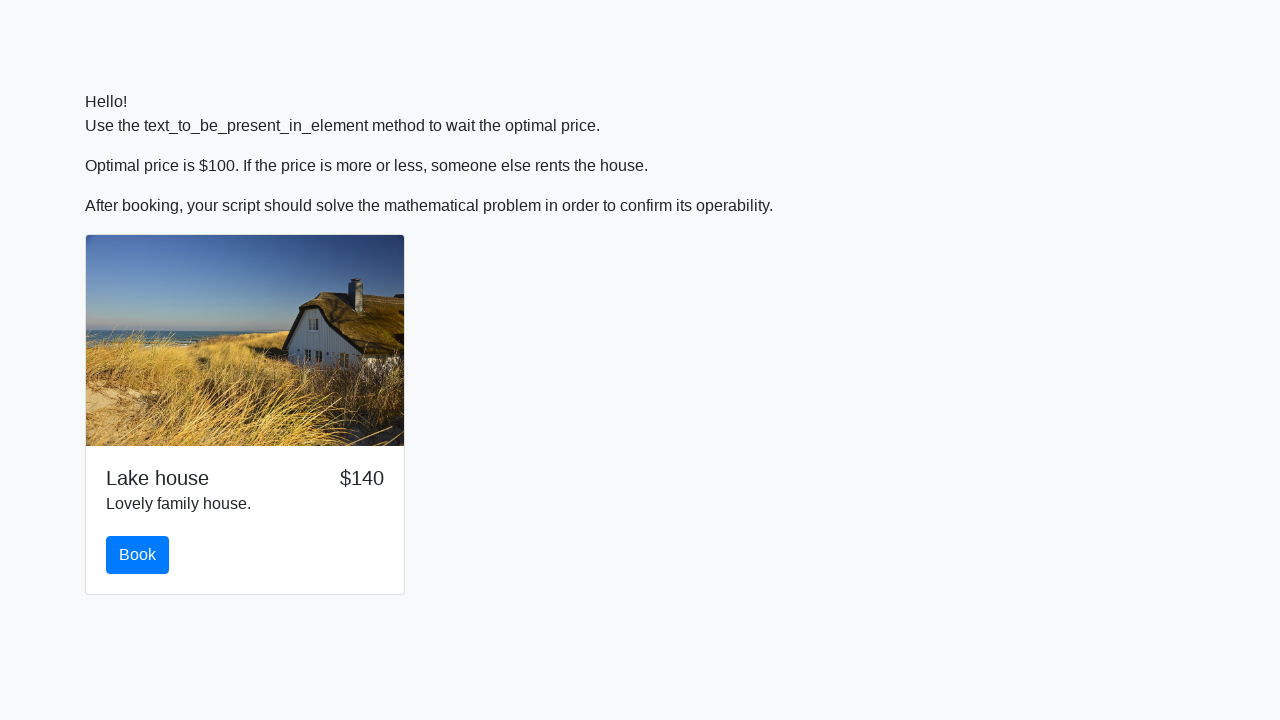